Tests drag and drop functionality by dragging an element and dropping it onto a target droppable area on the jQuery UI demo page

Starting URL: https://jqueryui.com/resources/demos/droppable/default.html

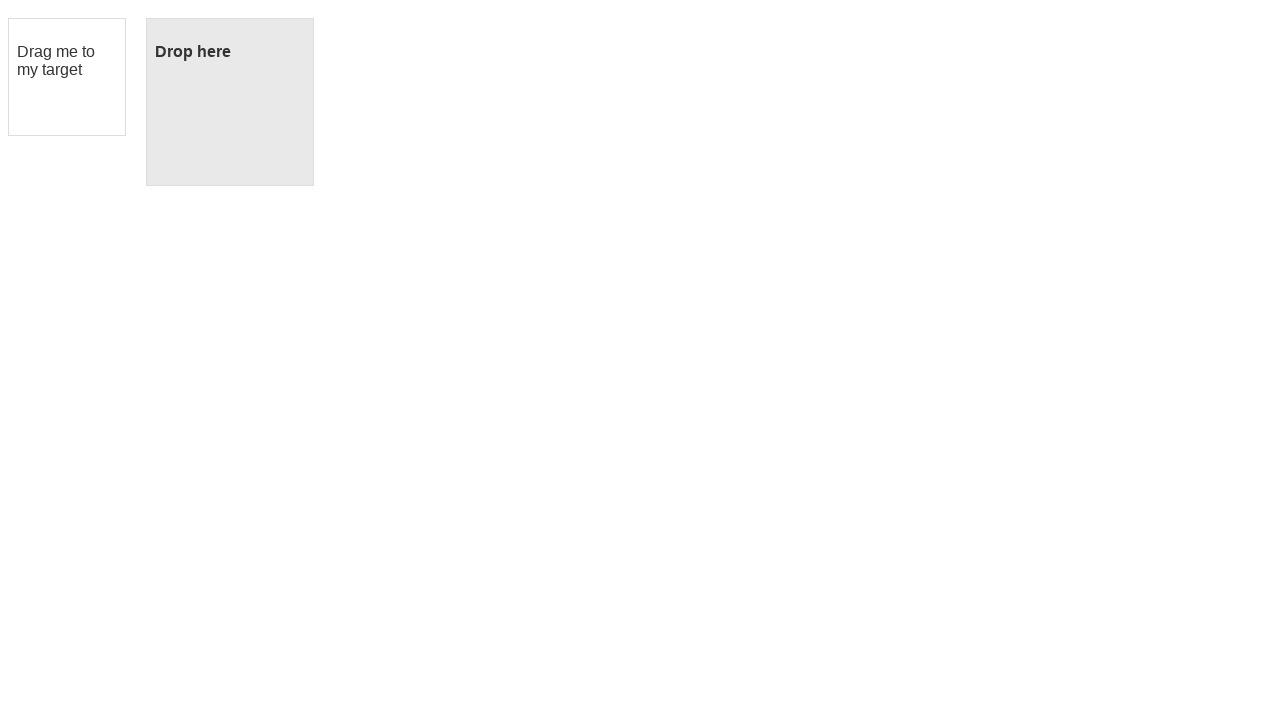

Waited for draggable element to be visible
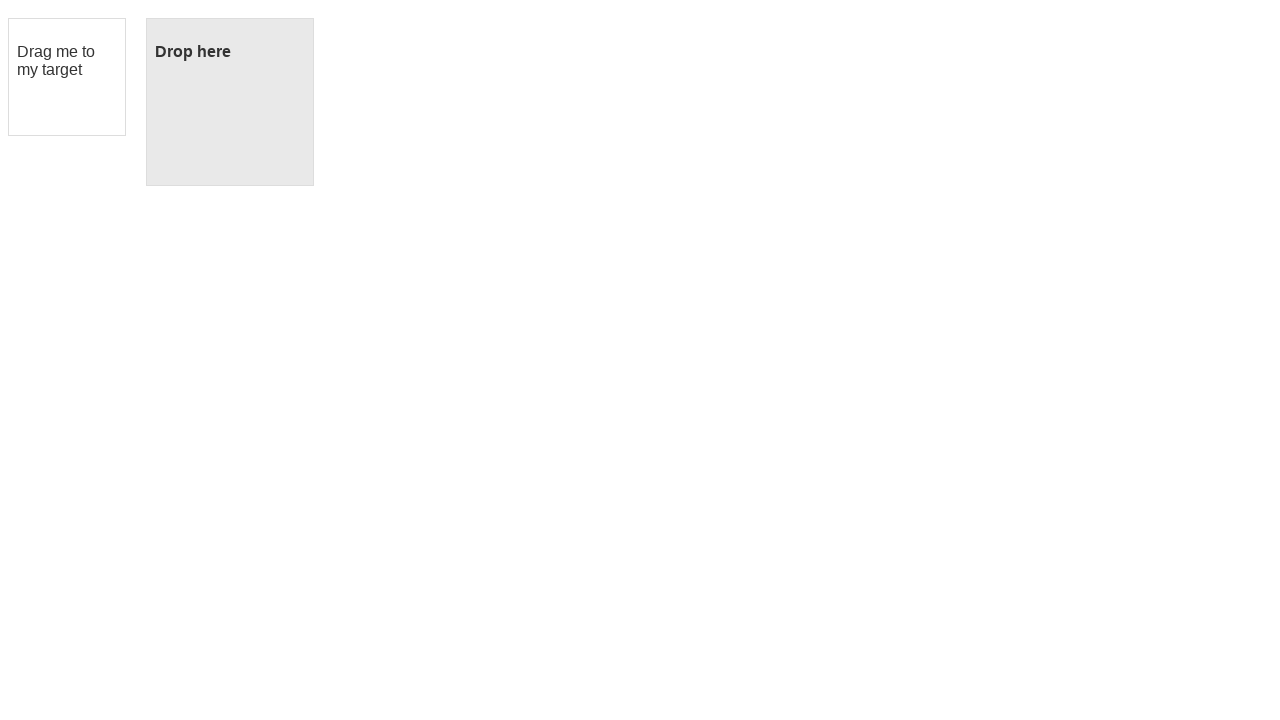

Waited for droppable element to be visible
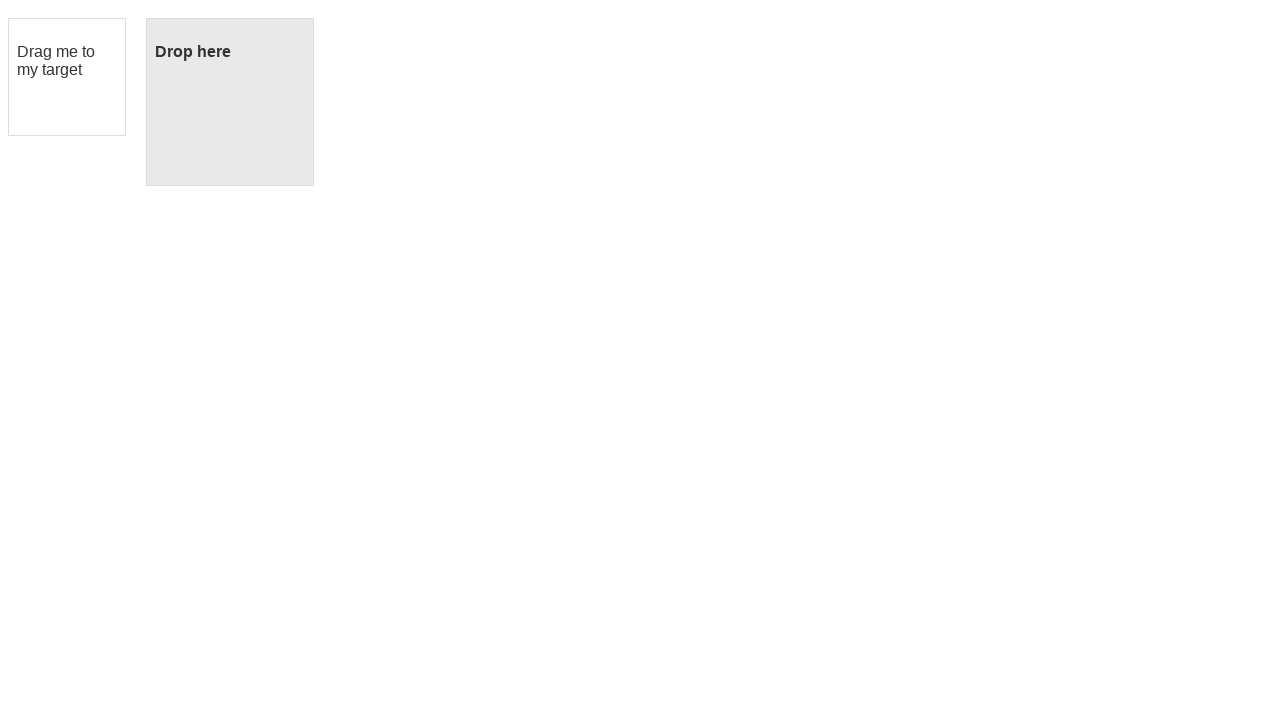

Located draggable element
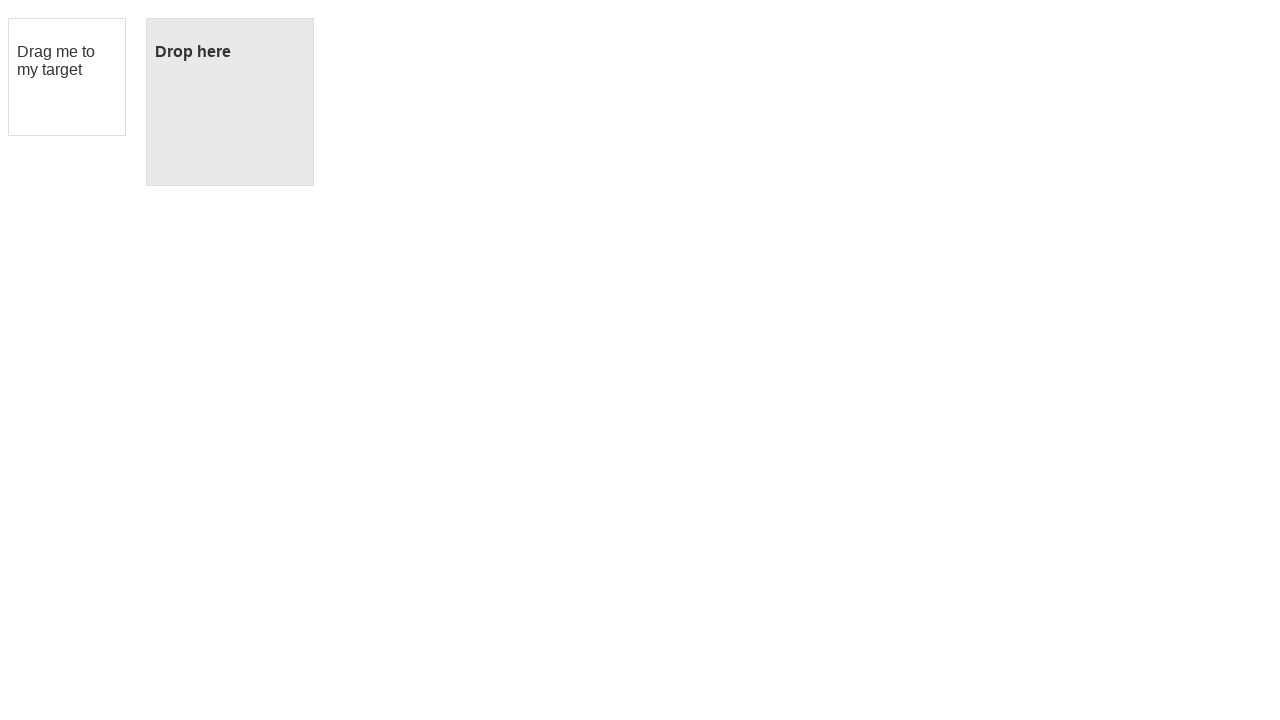

Located droppable target element
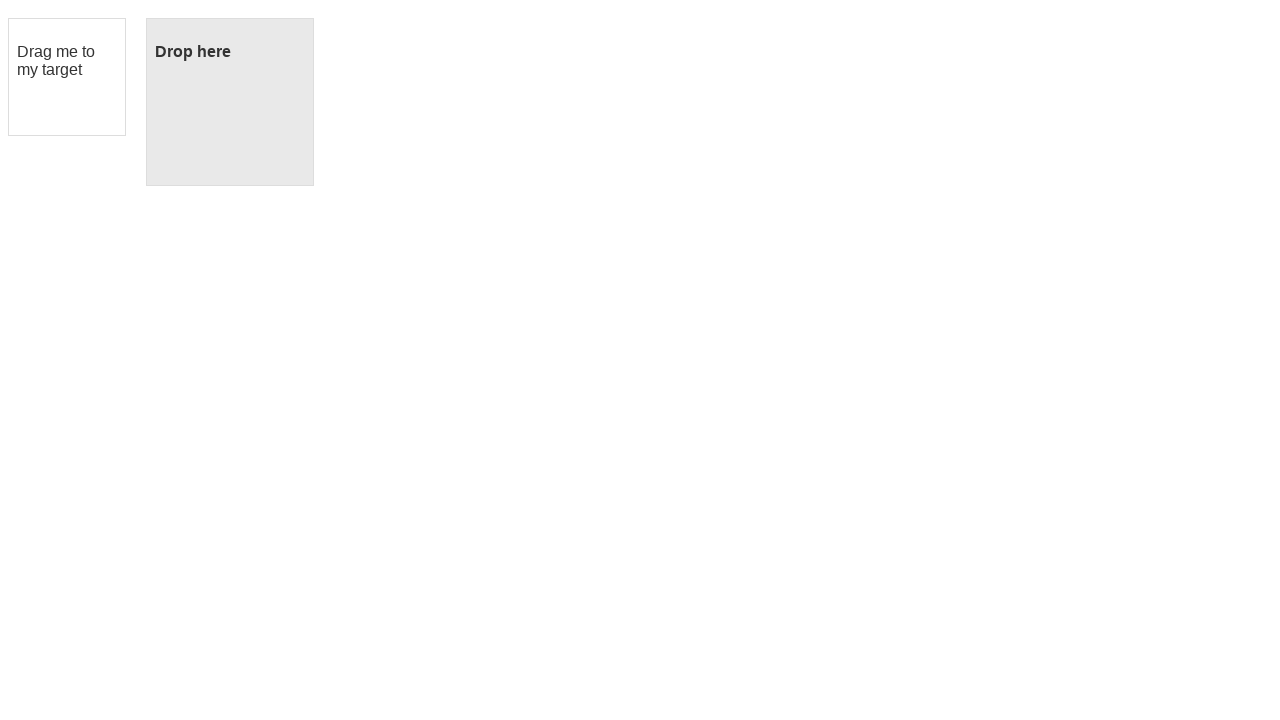

Dragged element from draggable source to droppable target area at (230, 102)
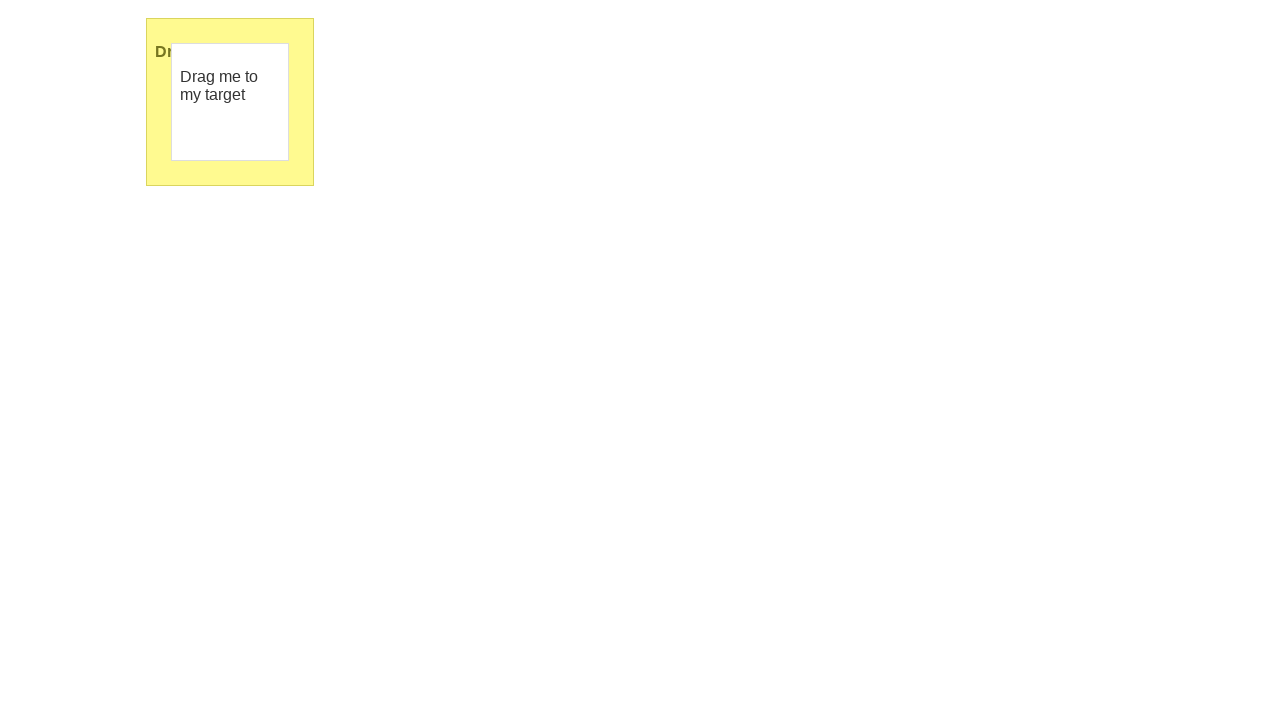

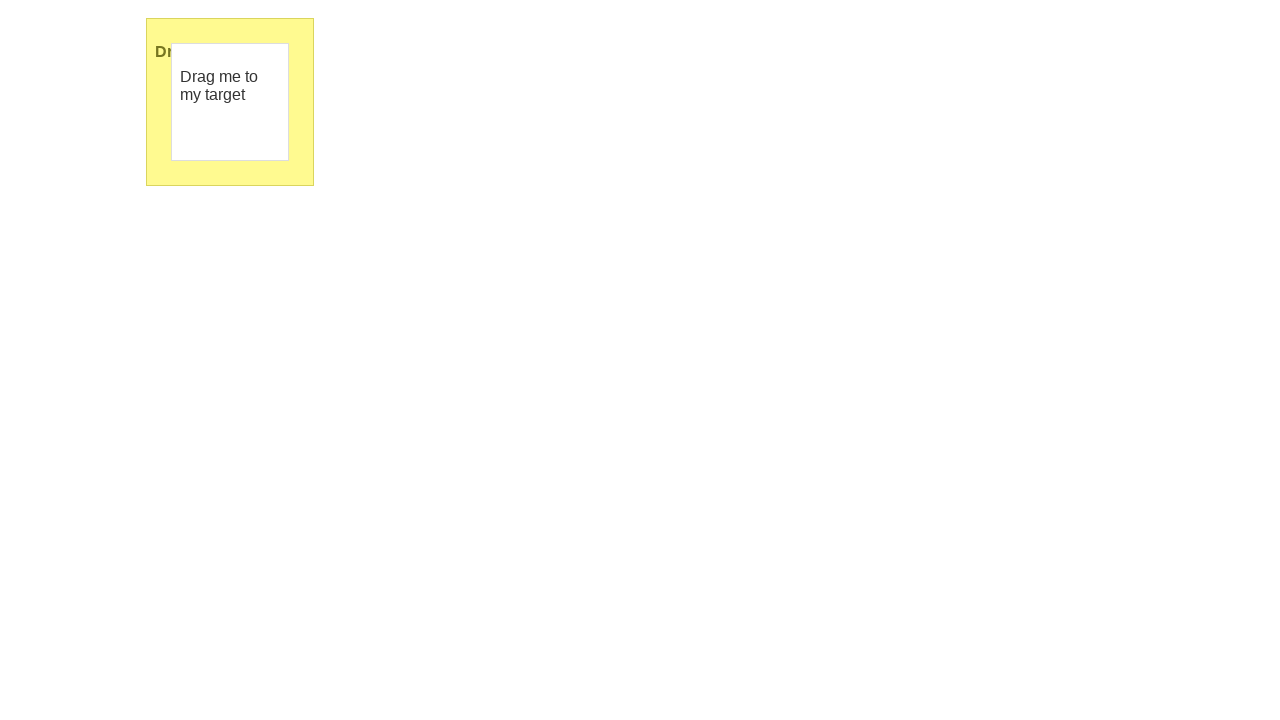